Tests drag and drop functionality on a DHTMLX Tree component by dragging a "Bestsellers" item and dropping it onto a "Zend Framework in Action" item within an iframe.

Starting URL: https://dhtmlx.com/docs/products/dhtmlxTree

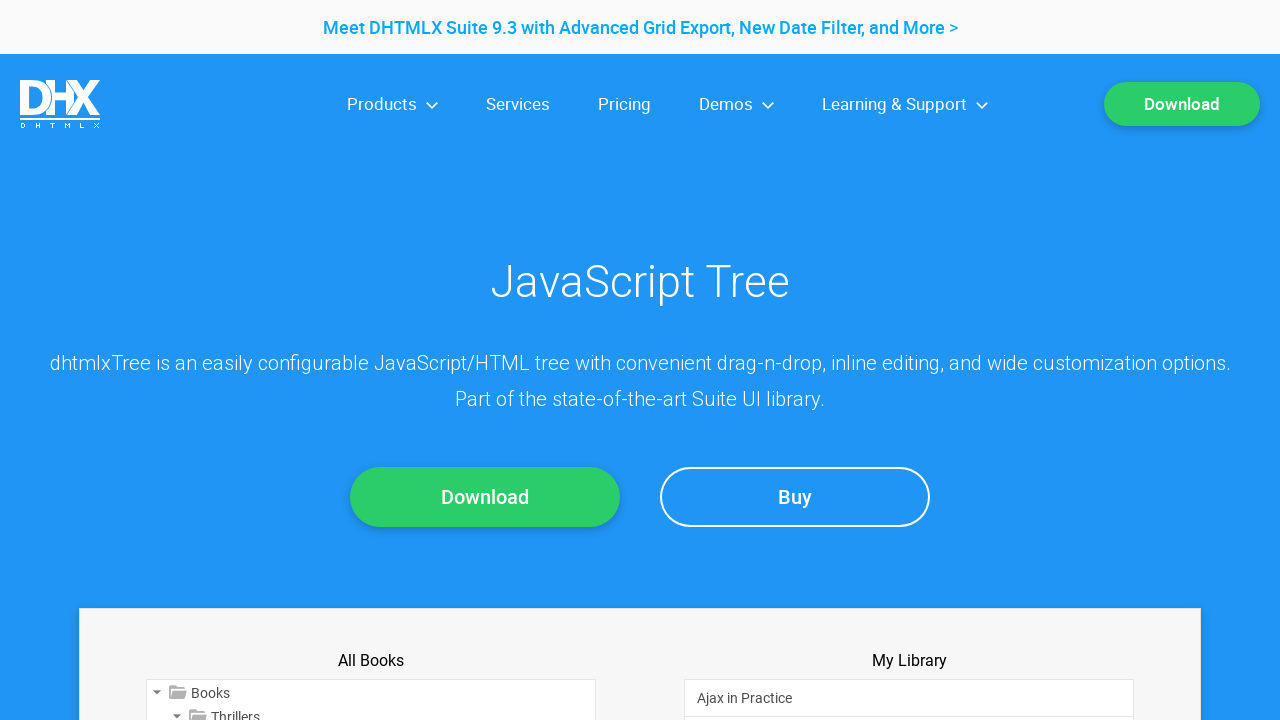

Located iframe element with class 'js-iframe active'
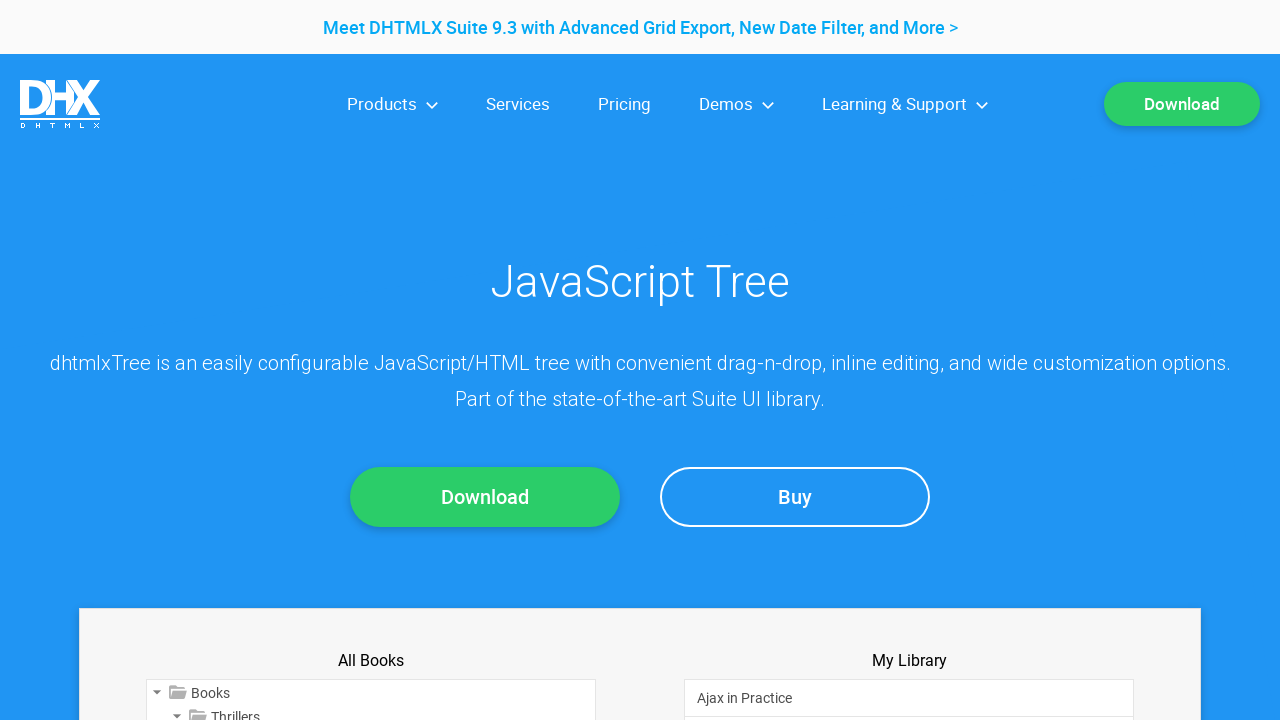

Waited 5 seconds for iframe content to load
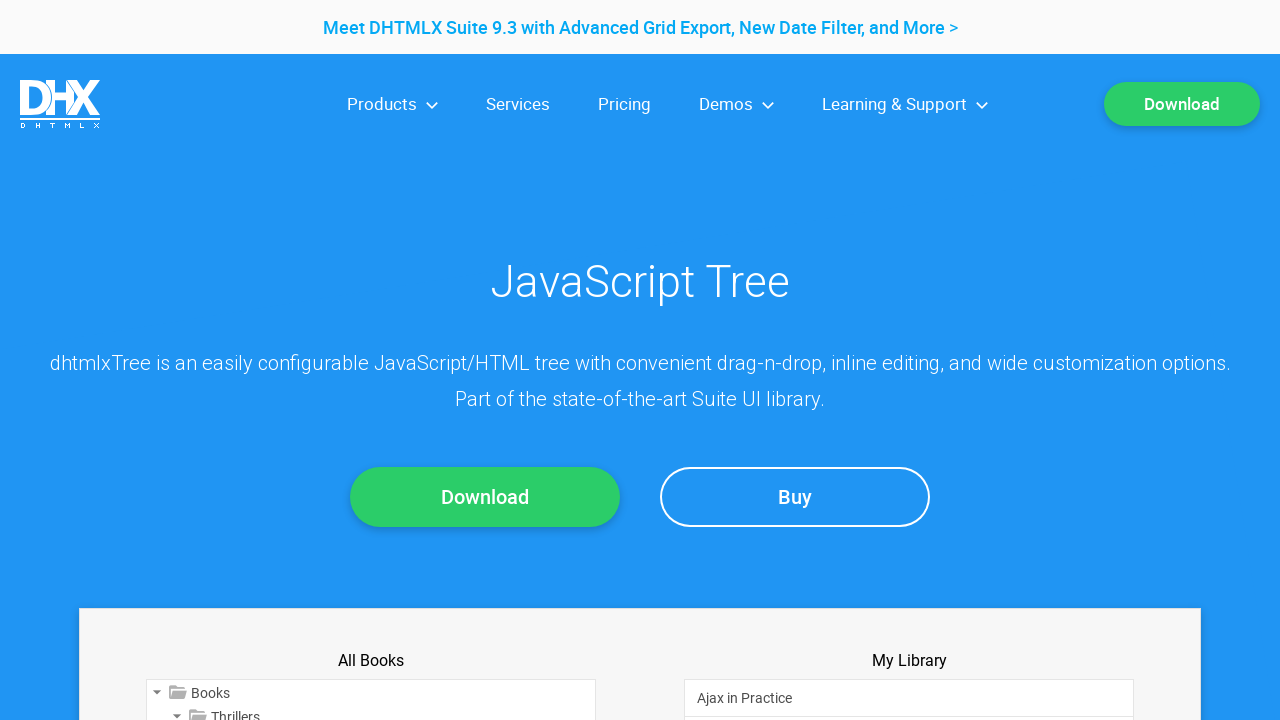

Bestsellers element became visible in the iframe
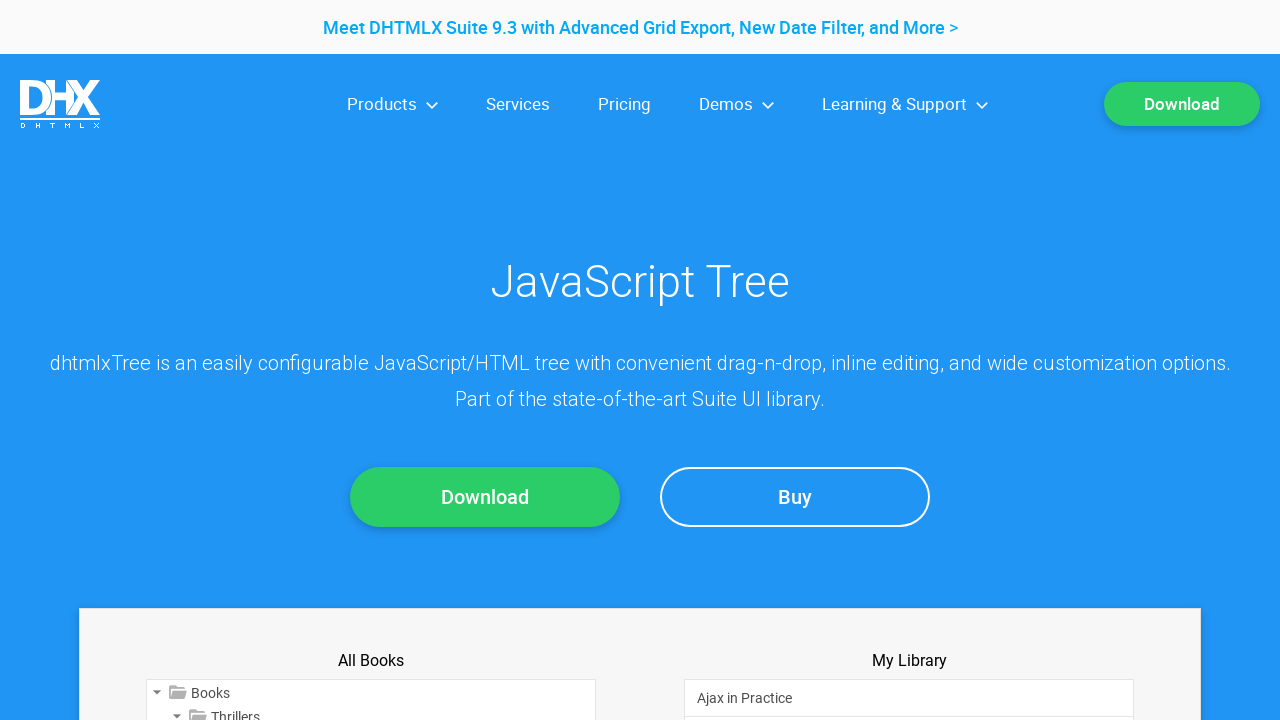

Located Bestsellers element as drag source
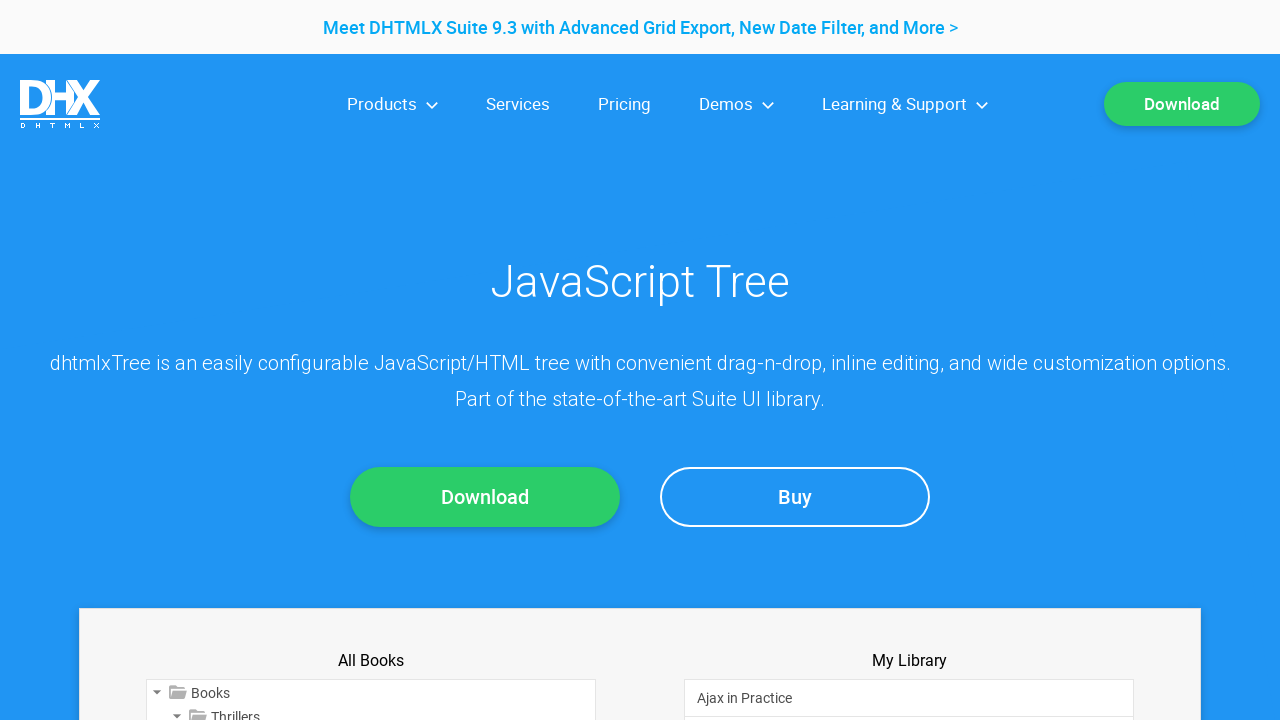

Scrolled Bestsellers element into view
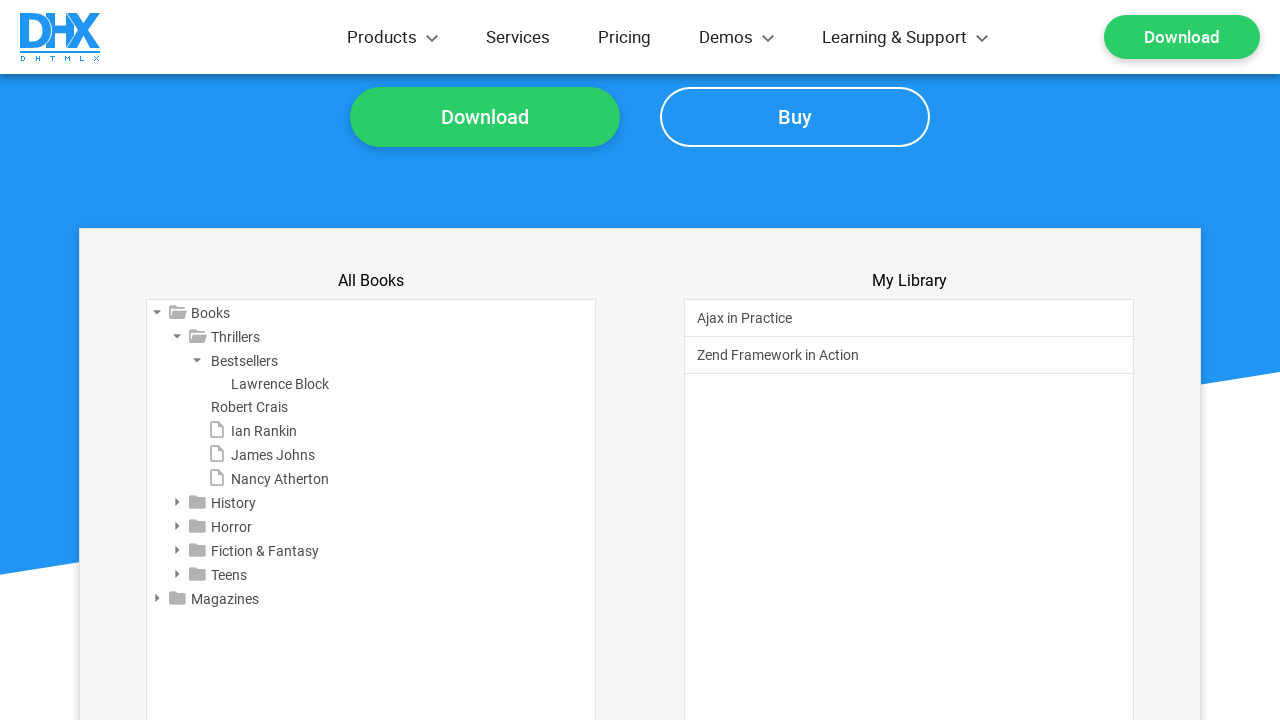

Located Zend Framework in Action element as drop target
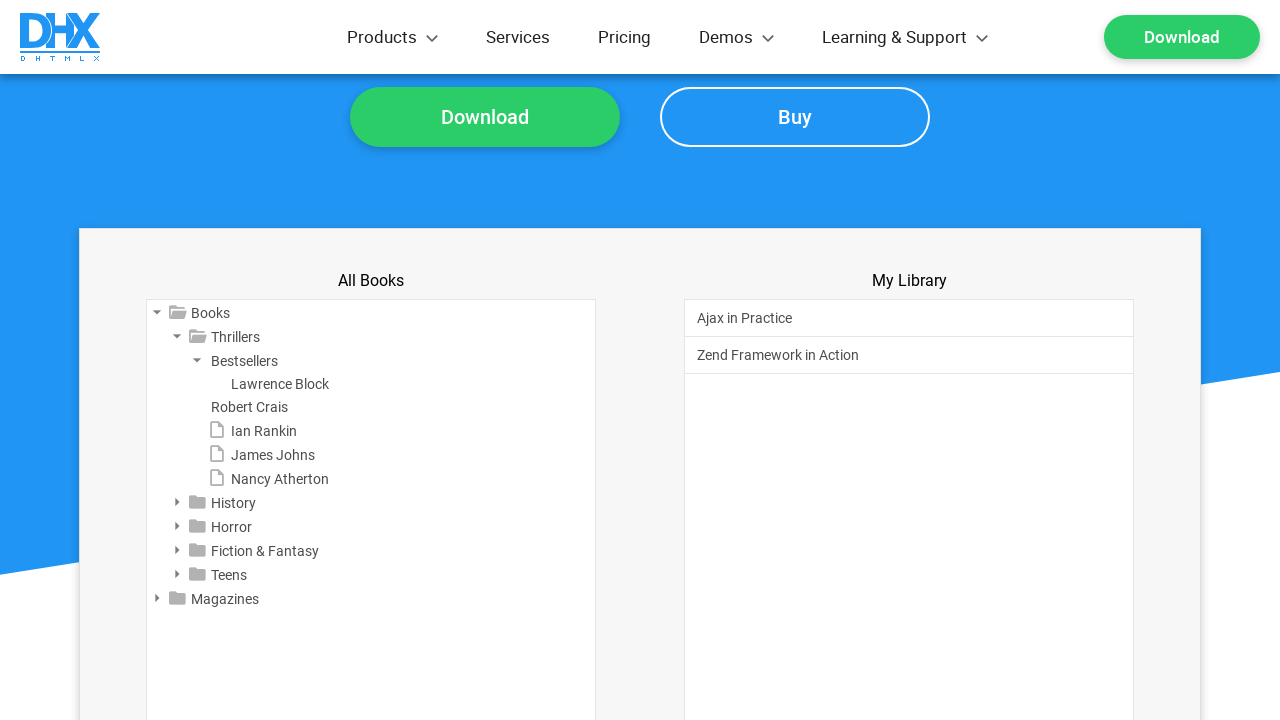

Dragged Bestsellers item and dropped it onto Zend Framework in Action item at (909, 356)
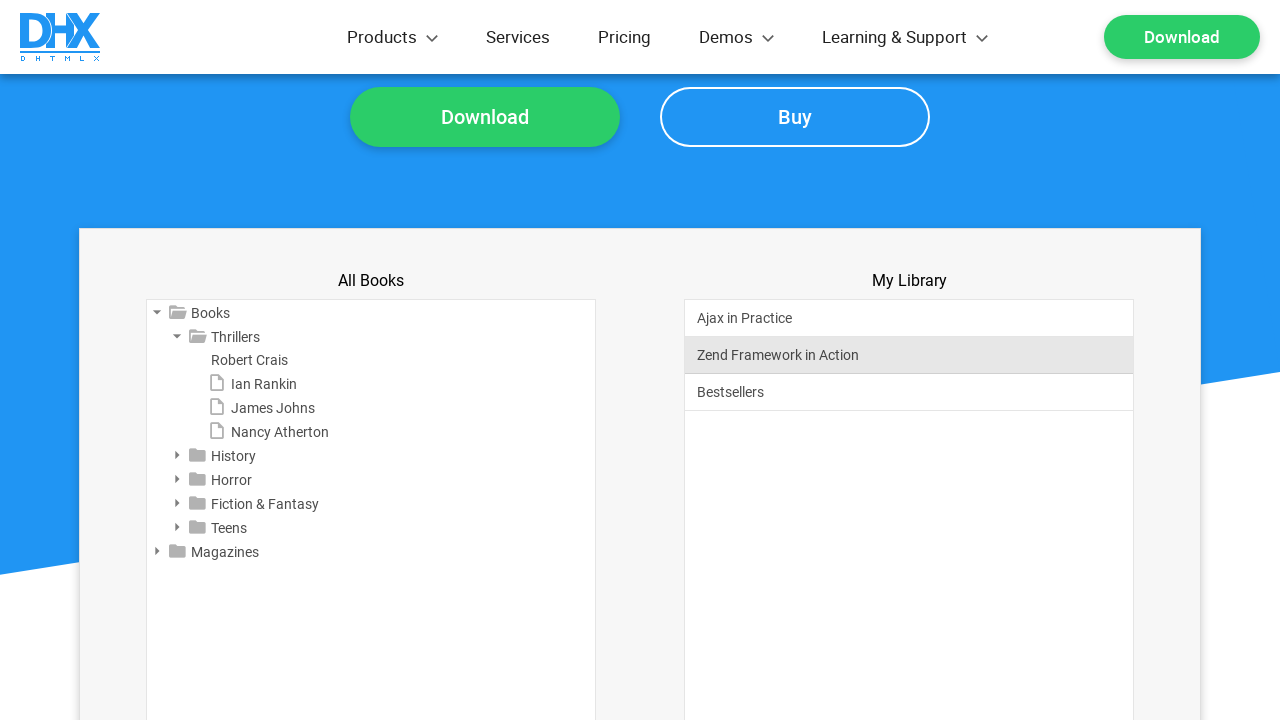

Waited 2 seconds to observe drag and drop result
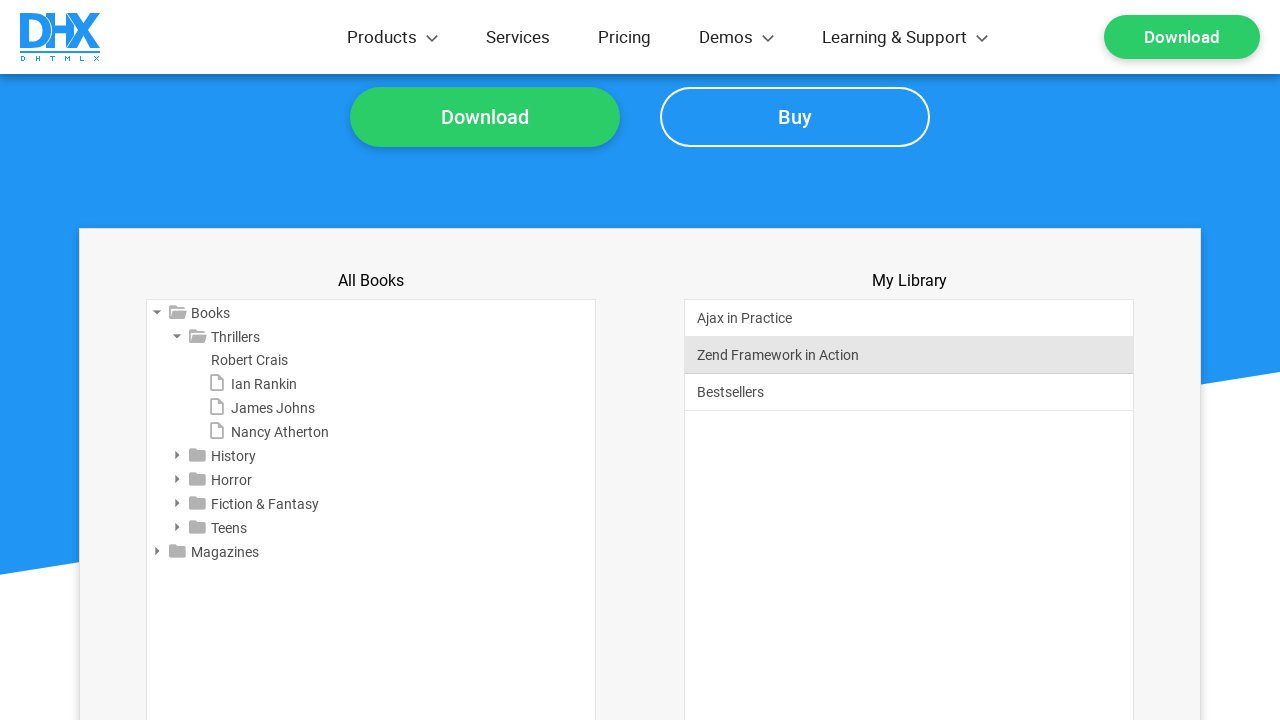

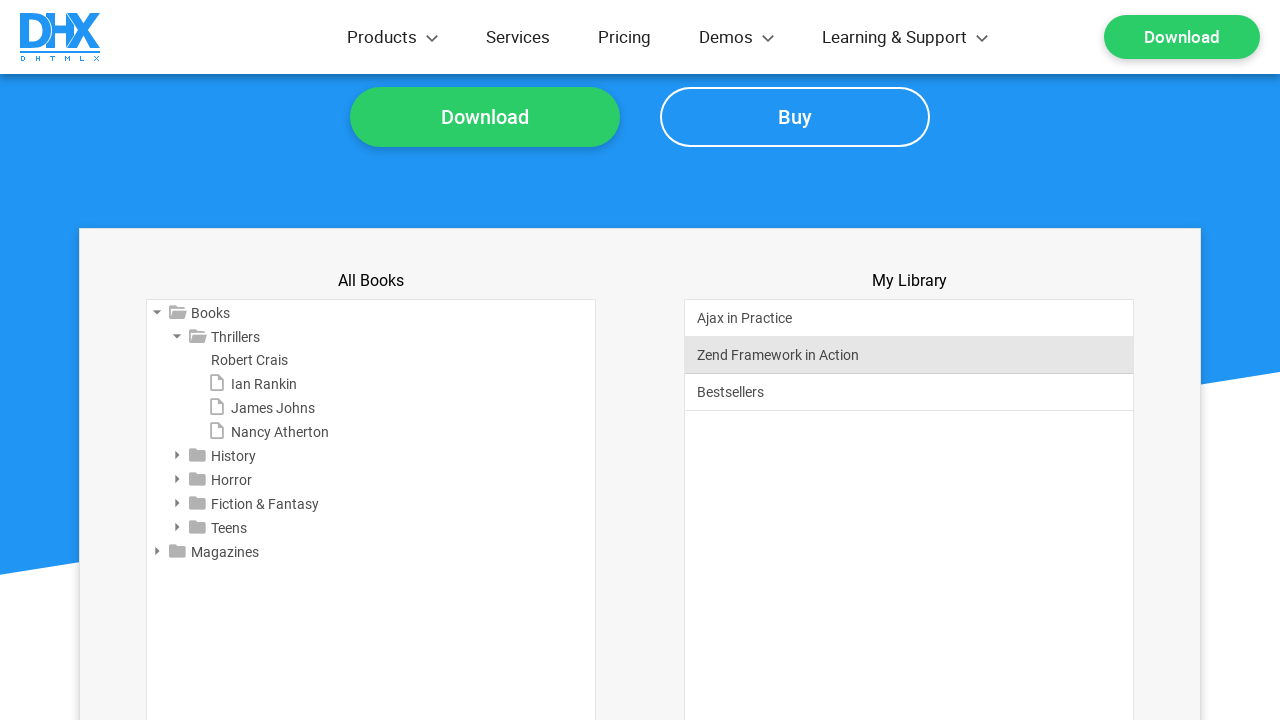